Fills a textarea with code and clicks the submit button on a Stepik lesson page to submit an answer to a programming exercise.

Starting URL: https://stepik.org/lesson/25969/step/12

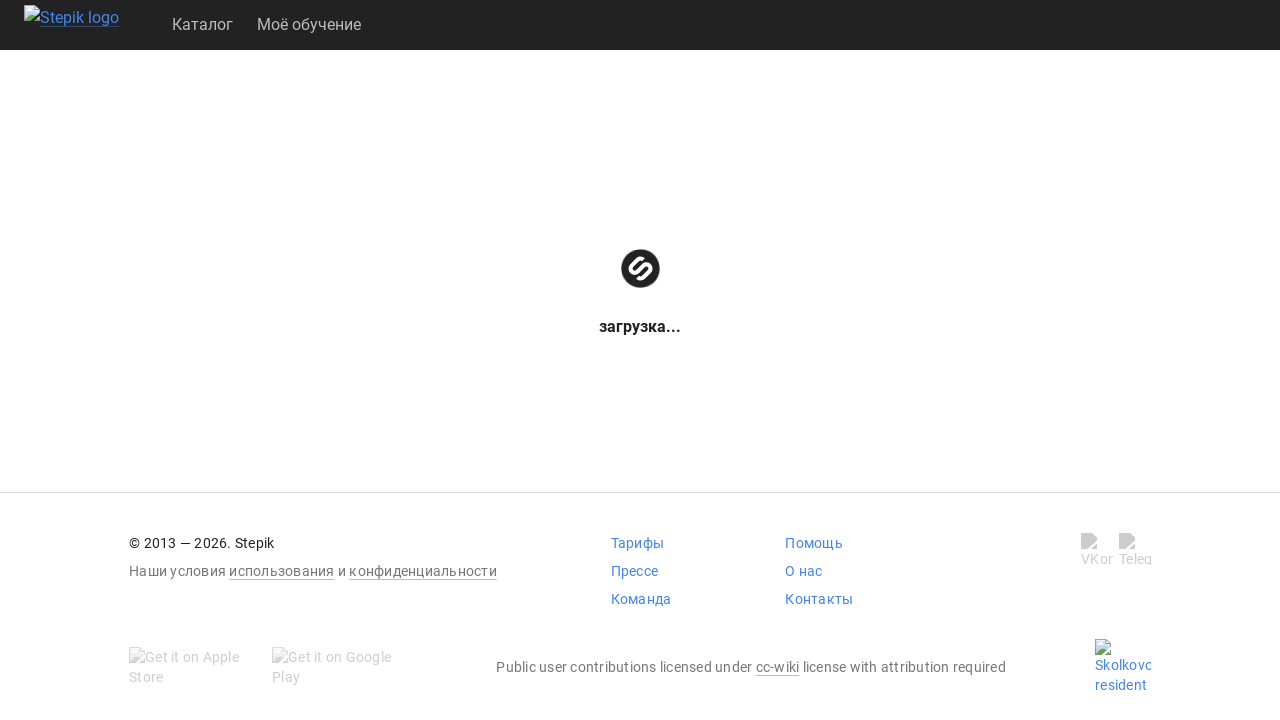

Textarea element loaded on Stepik lesson page
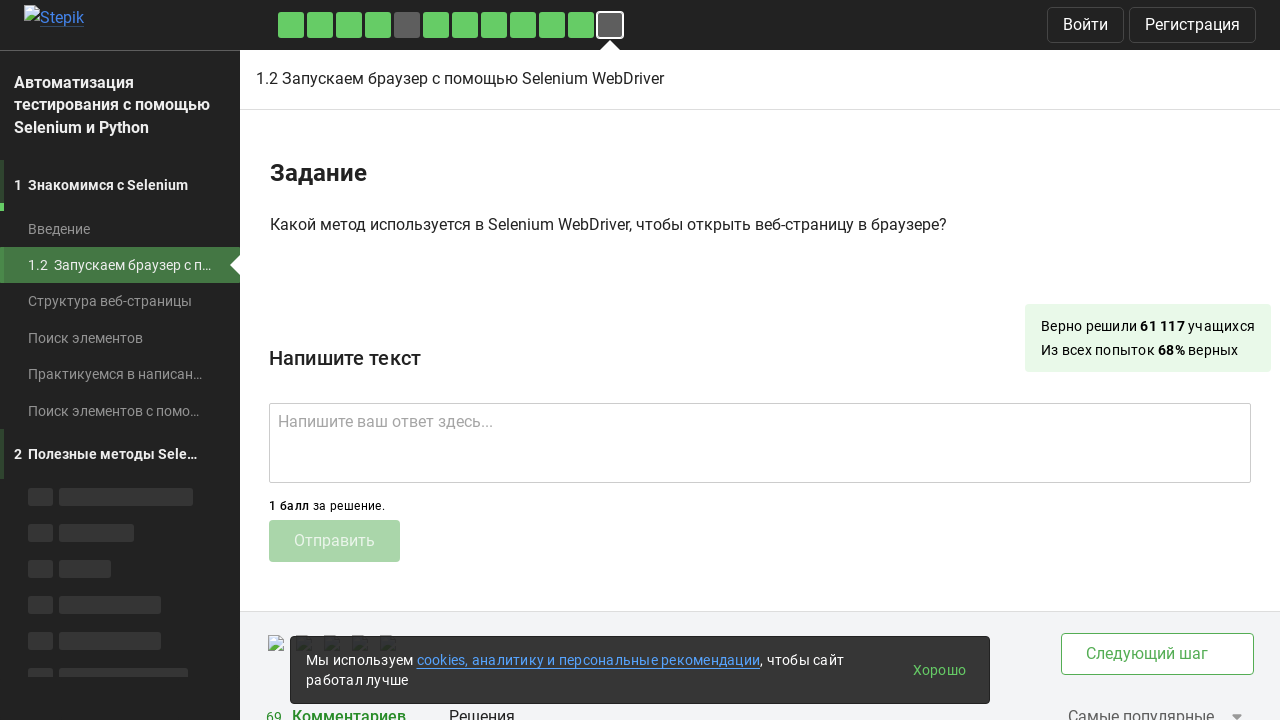

Filled textarea with code answer: get(hello) on .textarea
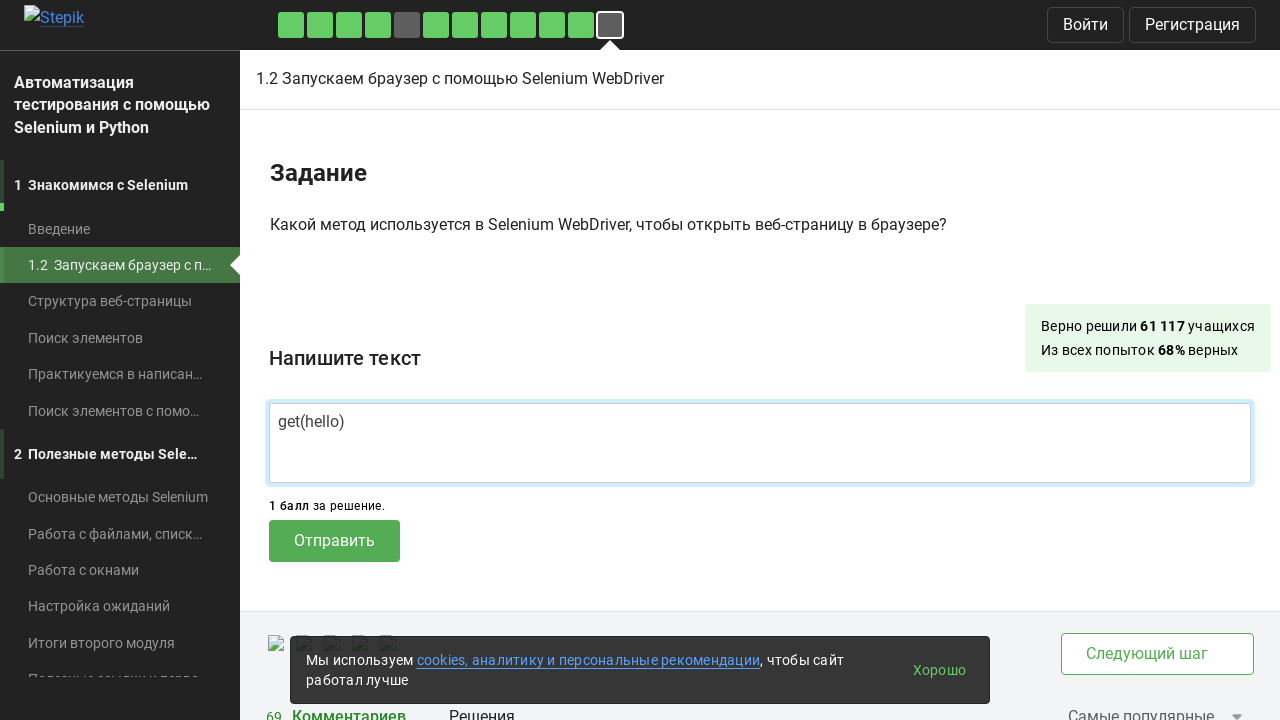

Clicked submit button to submit programming exercise answer at (334, 541) on .submit-submission
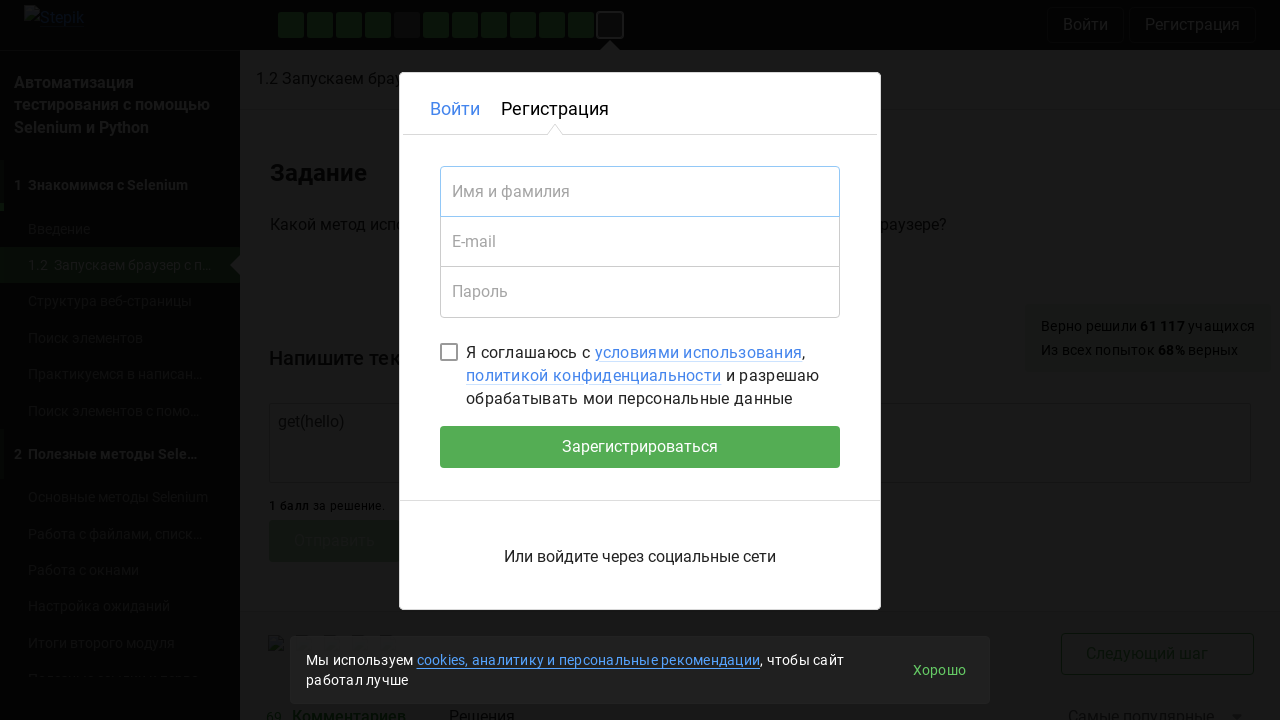

Waited 5 seconds for submission to process
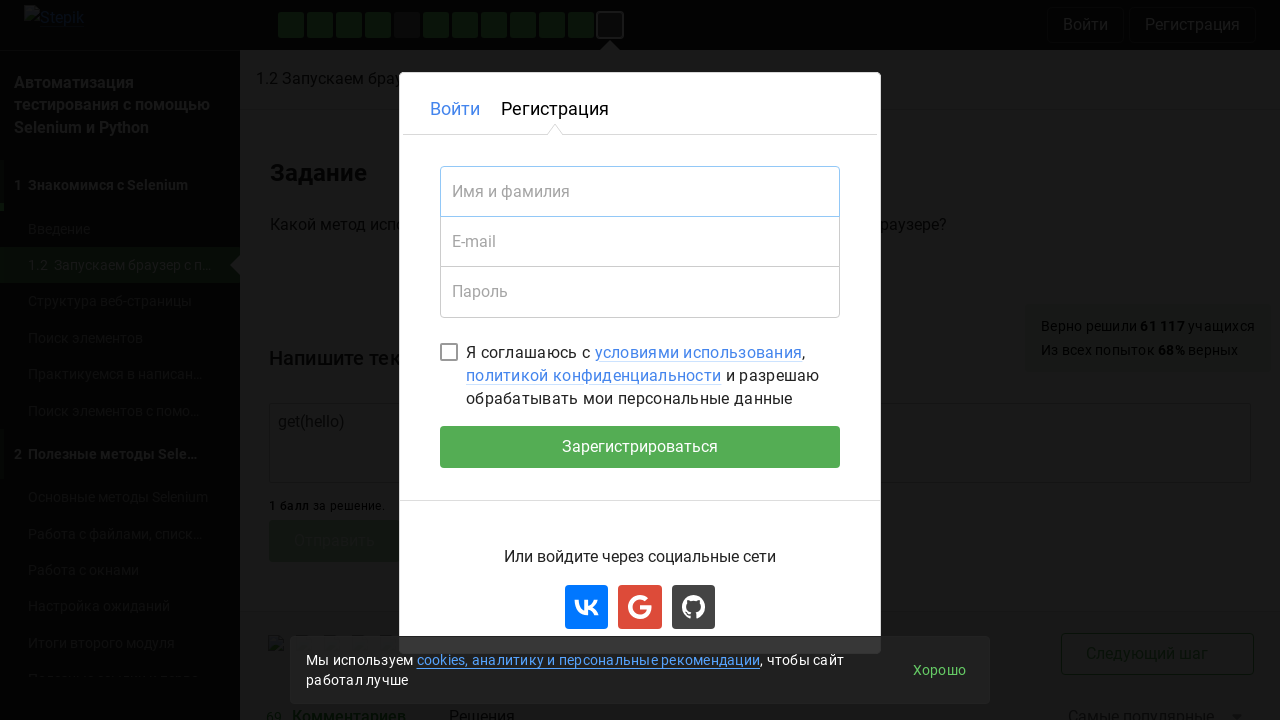

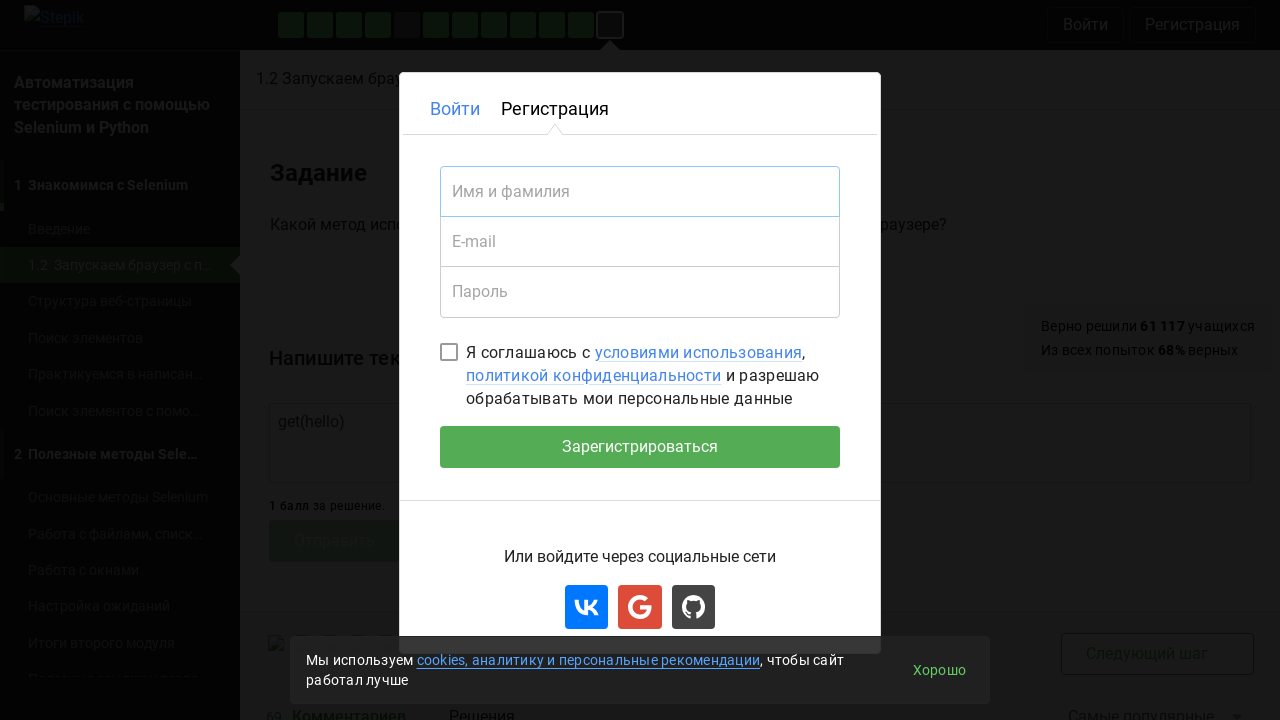